Tests the product browsing and add-to-cart functionality on an Angular demo e-commerce site by navigating through product categories, selecting a product, and adding it to the cart.

Starting URL: https://rahulshettyacademy.com/angularAppdemo/

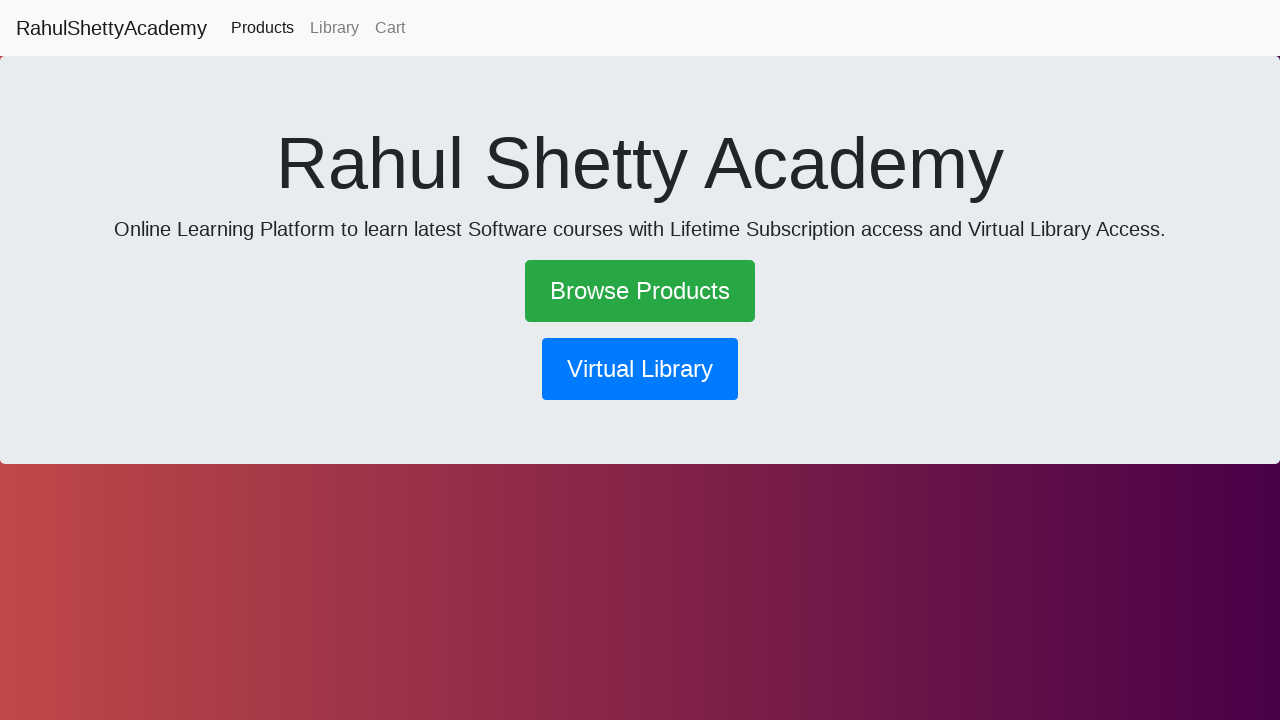

Clicked 'Browse Products' link at (640, 291) on text=Browse Products
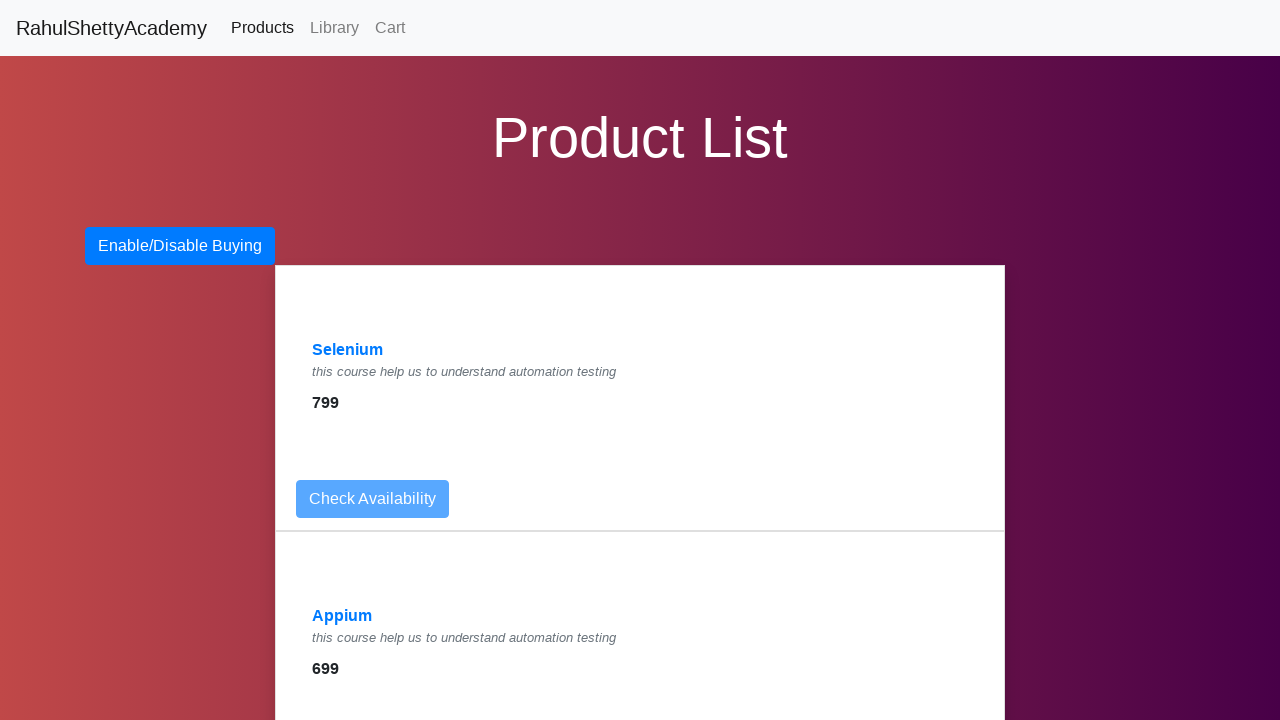

Clicked 'Selenium' product link at (348, 350) on text=Selenium
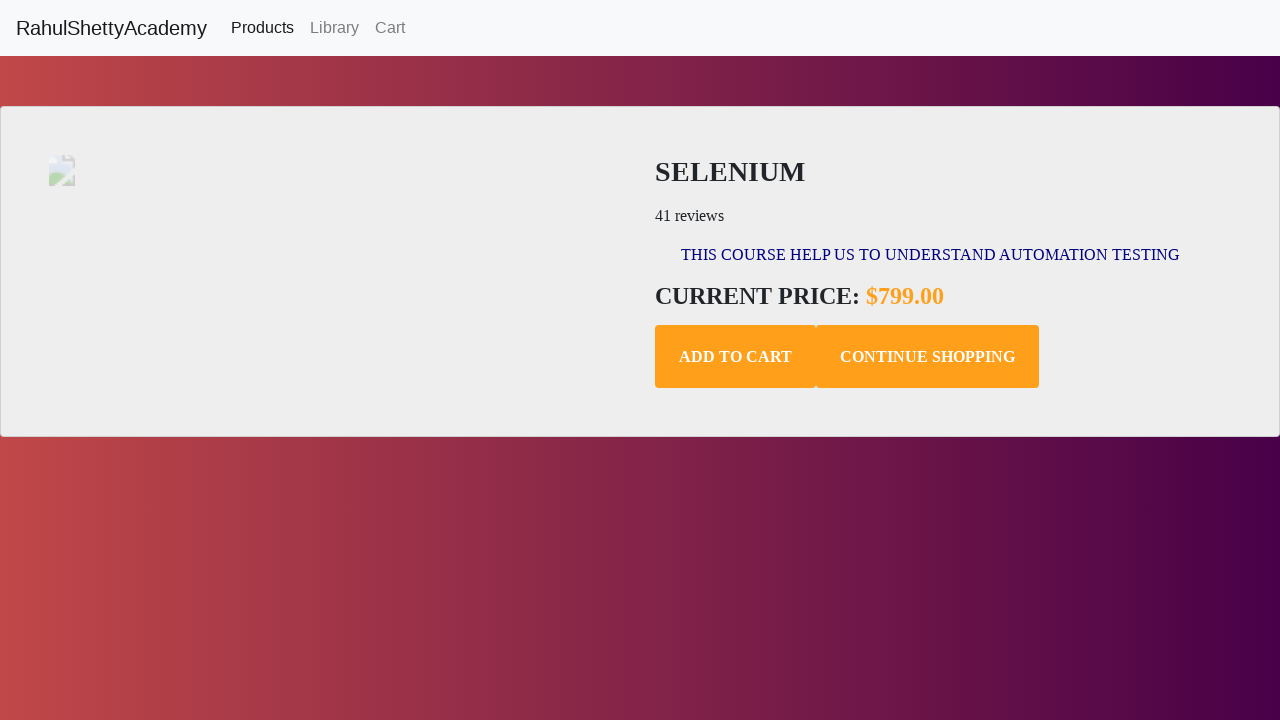

Clicked 'Add to Cart' button at (736, 357) on .add-to-cart
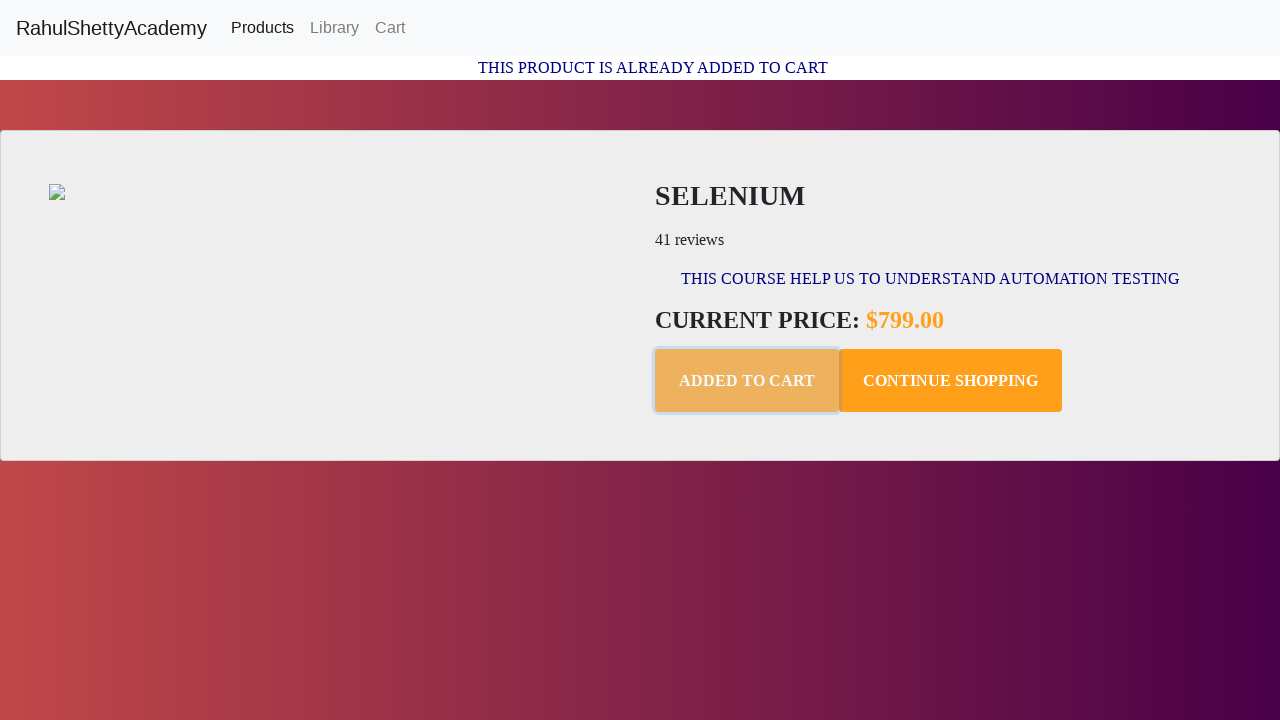

Confirmation message appeared
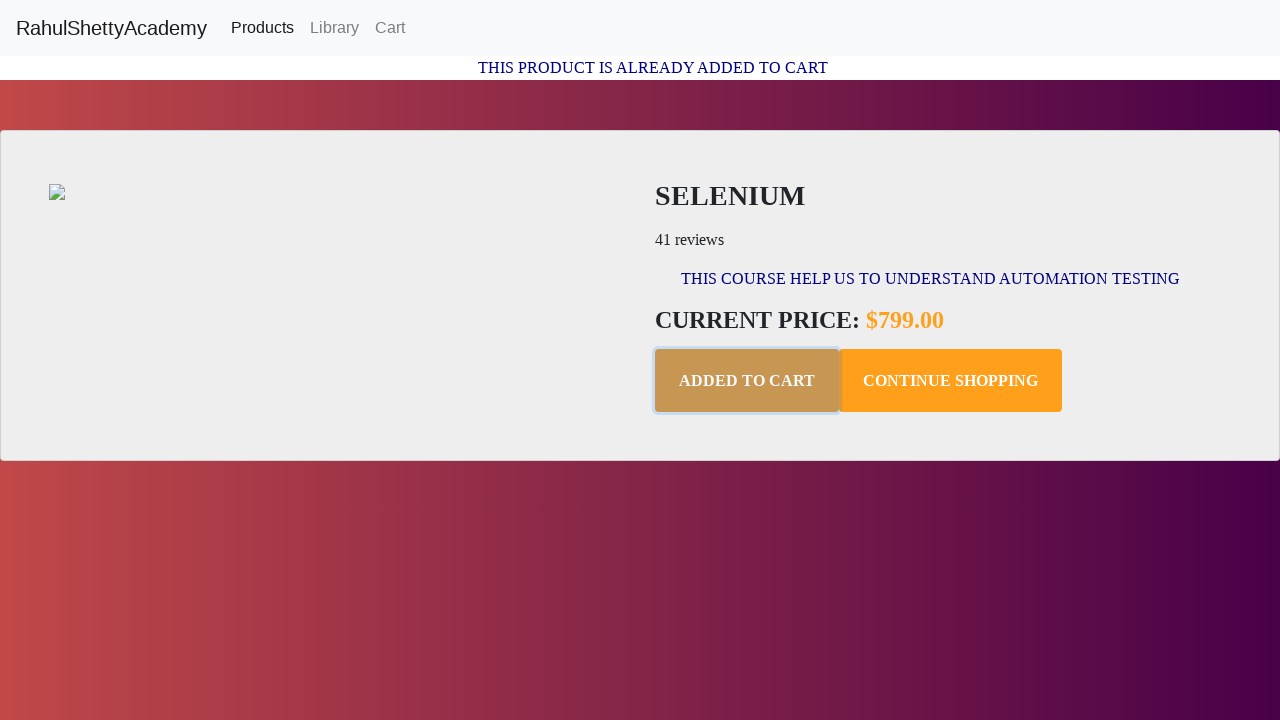

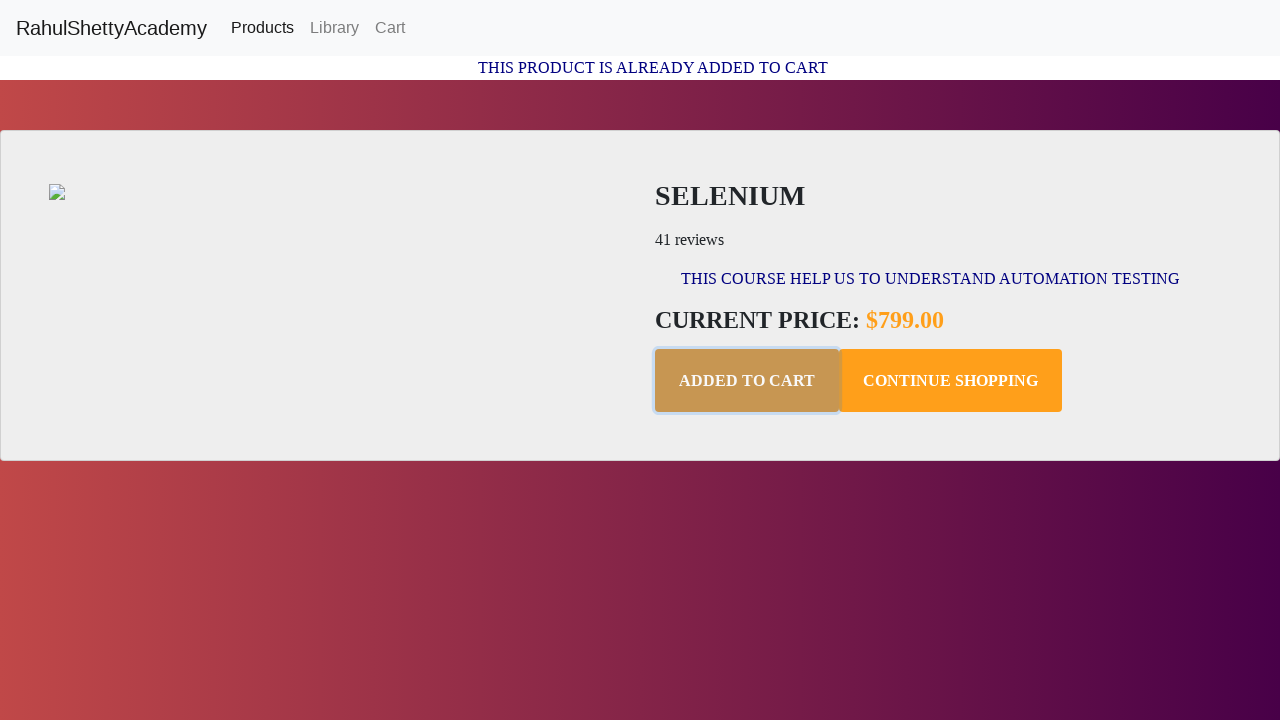